Tests JavaScript alert handling by clicking buttons that trigger different types of alerts (simple alert, confirm dialog, and prompt dialog) and interacting with them.

Starting URL: http://the-internet.herokuapp.com/javascript_alerts

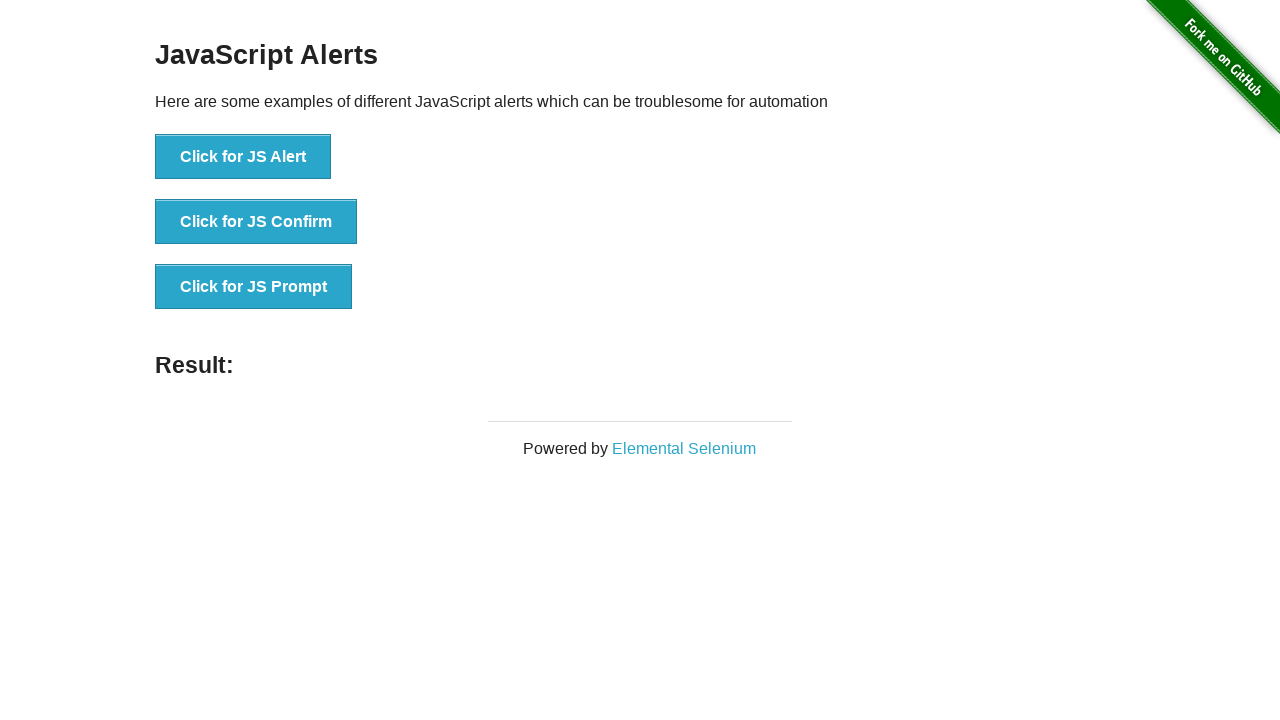

Clicked the first button to trigger JS Alert at (243, 157) on #content ul li:nth-child(1) button
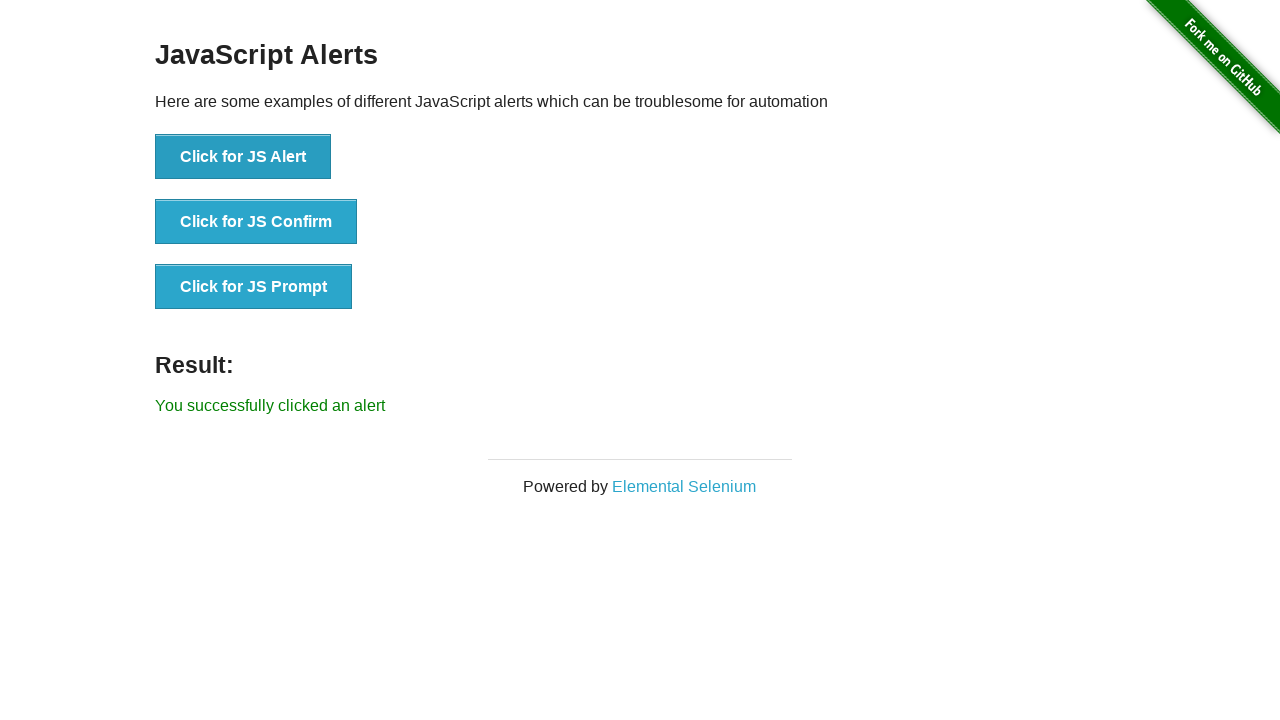

Clicked the first button again and accepted the alert at (243, 157) on #content ul li:nth-child(1) button
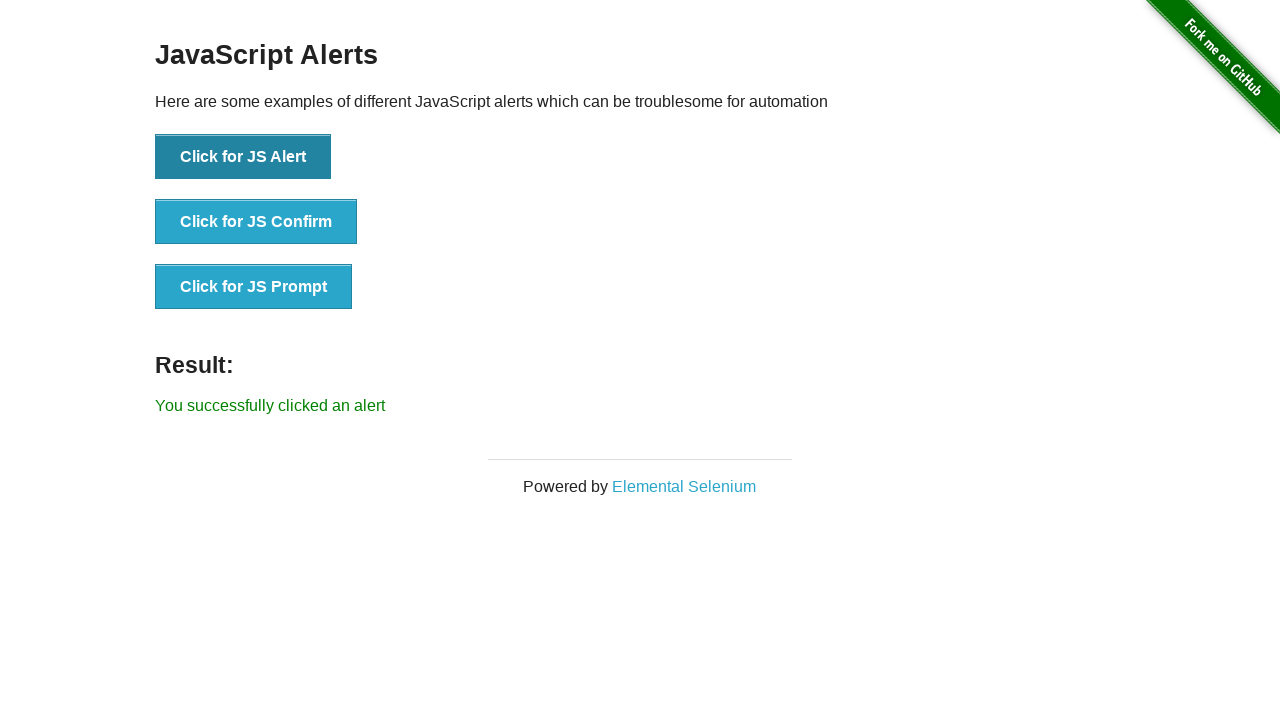

Retrieved result text from the page
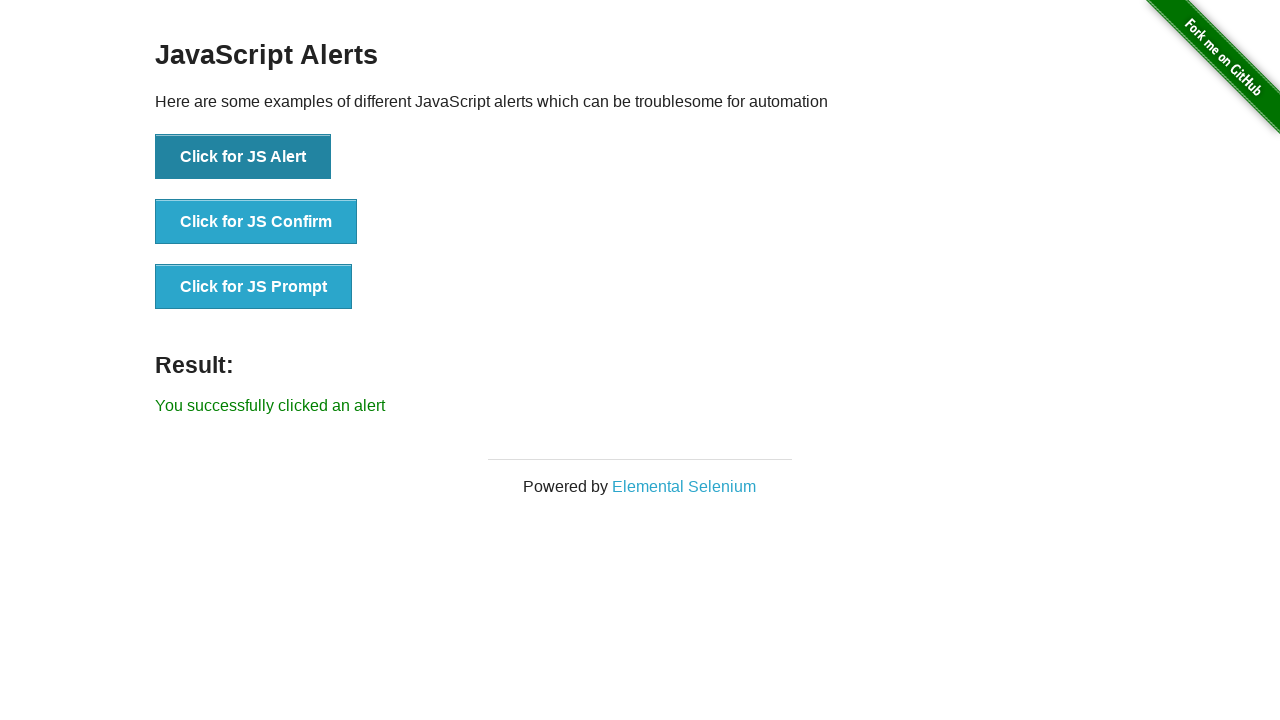

Verified that alert success message is displayed
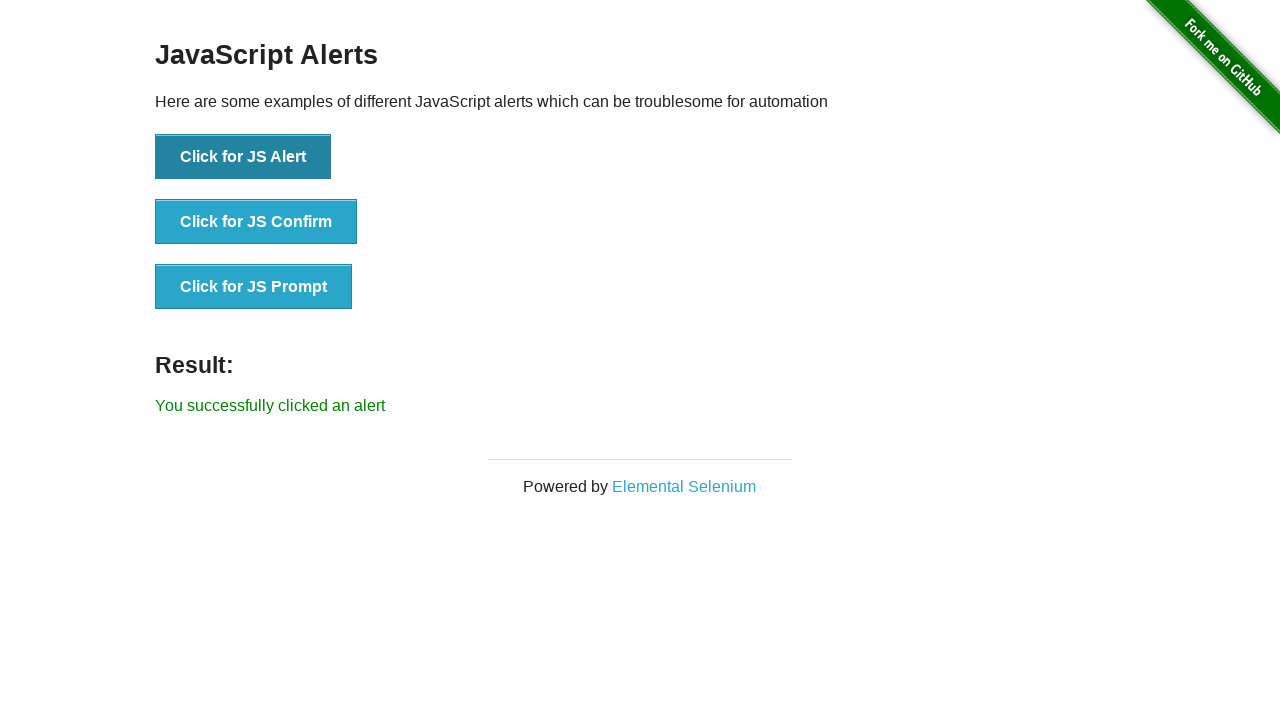

Clicked the second button to trigger JS Confirm and dismissed the dialog at (256, 222) on #content ul li:nth-child(2) button
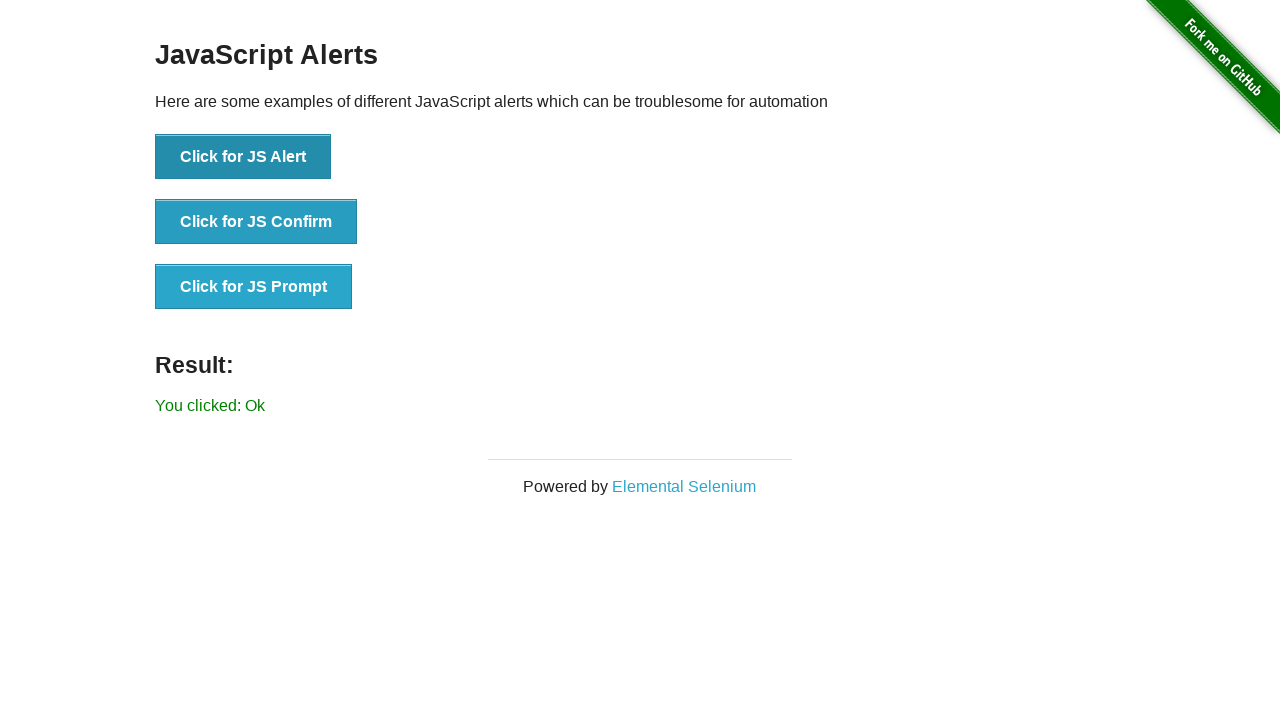

Clicked the third button to trigger JS Prompt and entered 'Ravi' in the dialog at (254, 287) on #content ul li:nth-child(3) button
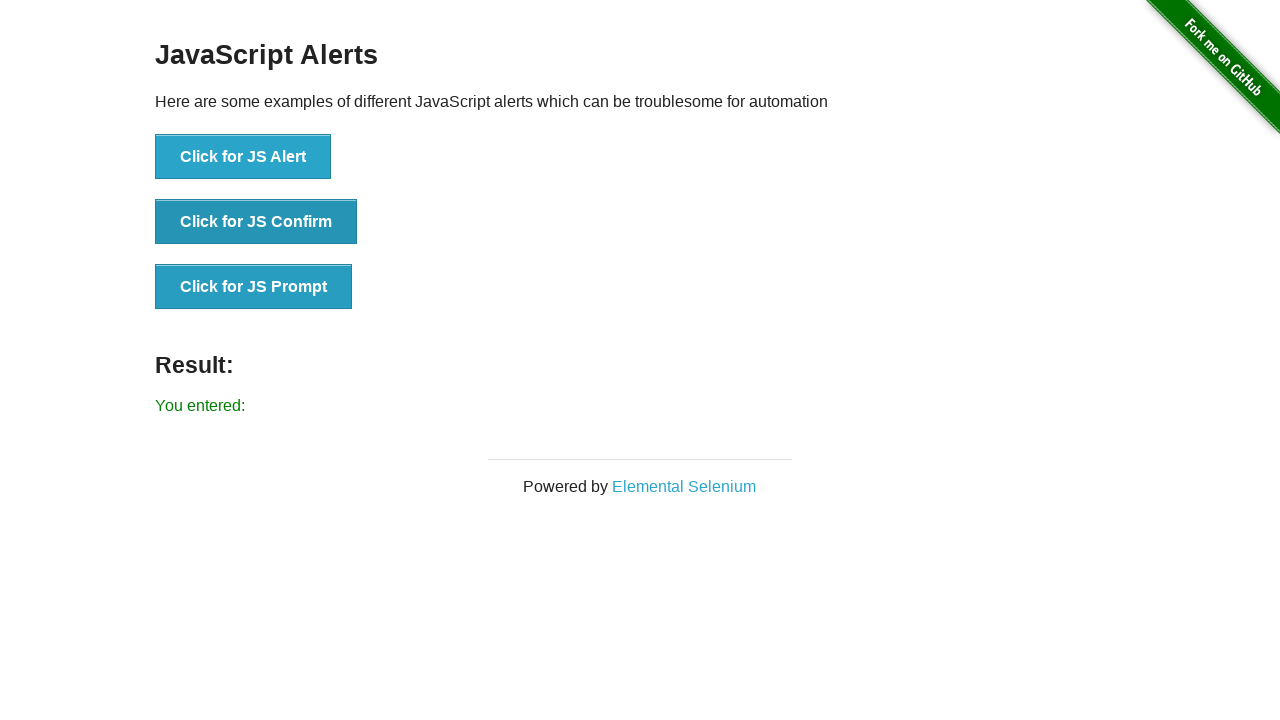

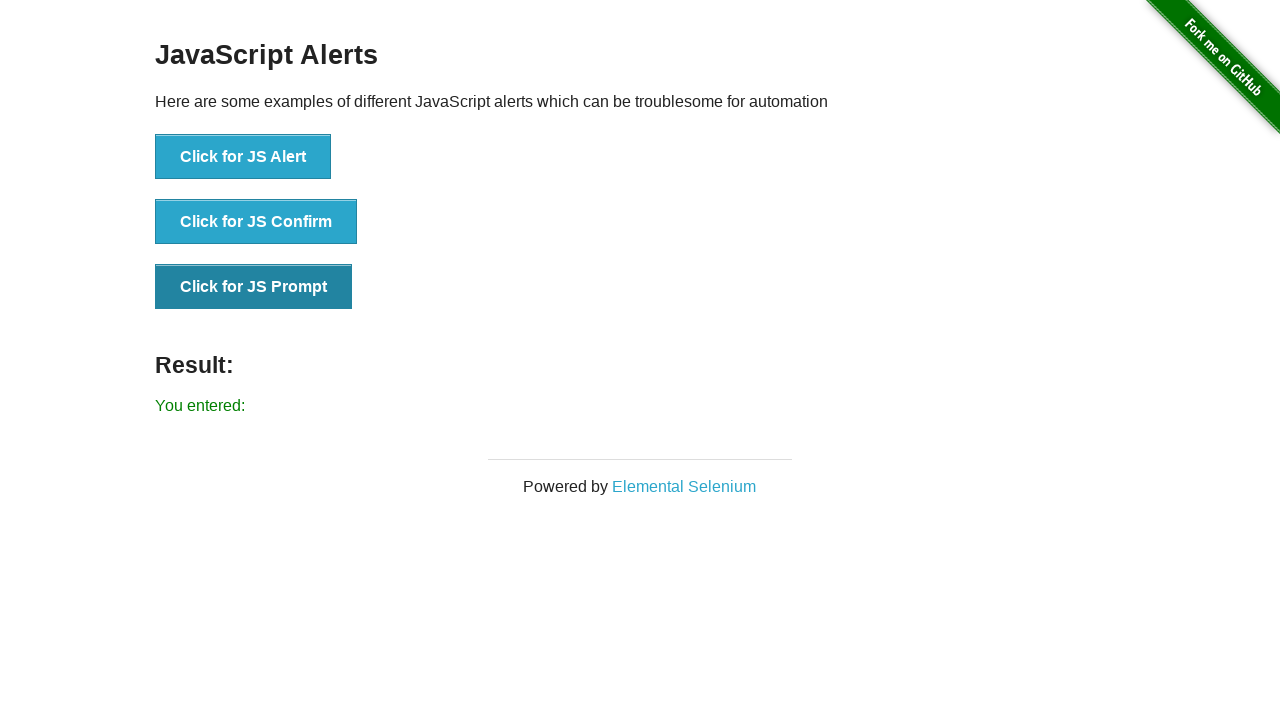